Adds multiple vegetables to cart, applies a promo code, and verifies the promo code message is displayed

Starting URL: https://rahulshettyacademy.com/seleniumPractise/

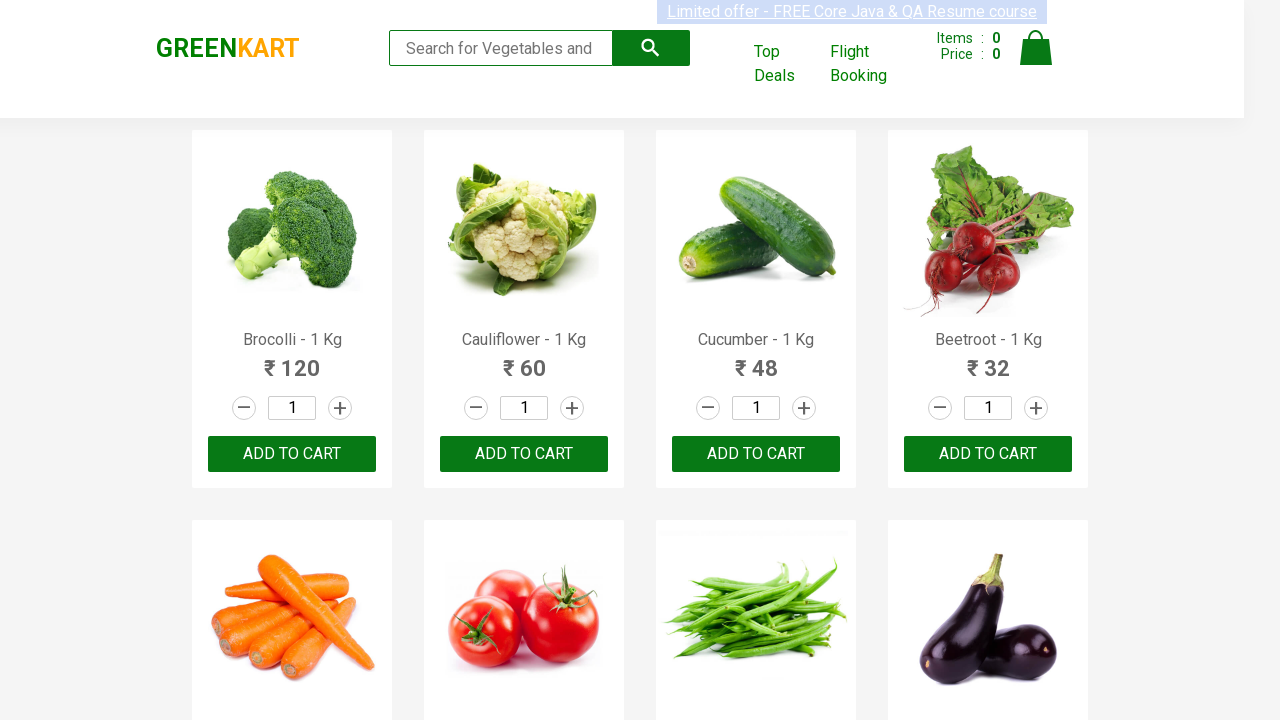

Retrieved all product names from the page
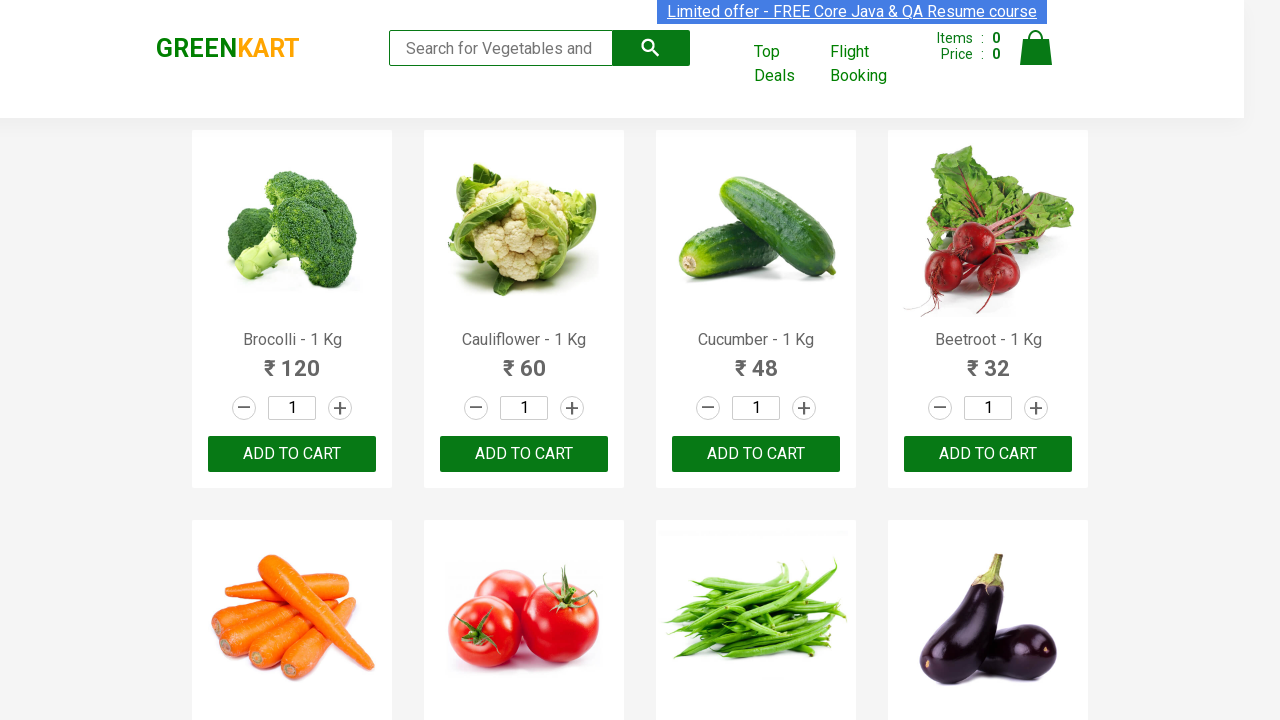

Added Brocolli to cart at (292, 454) on xpath=//div[@class='product-action']/button >> nth=0
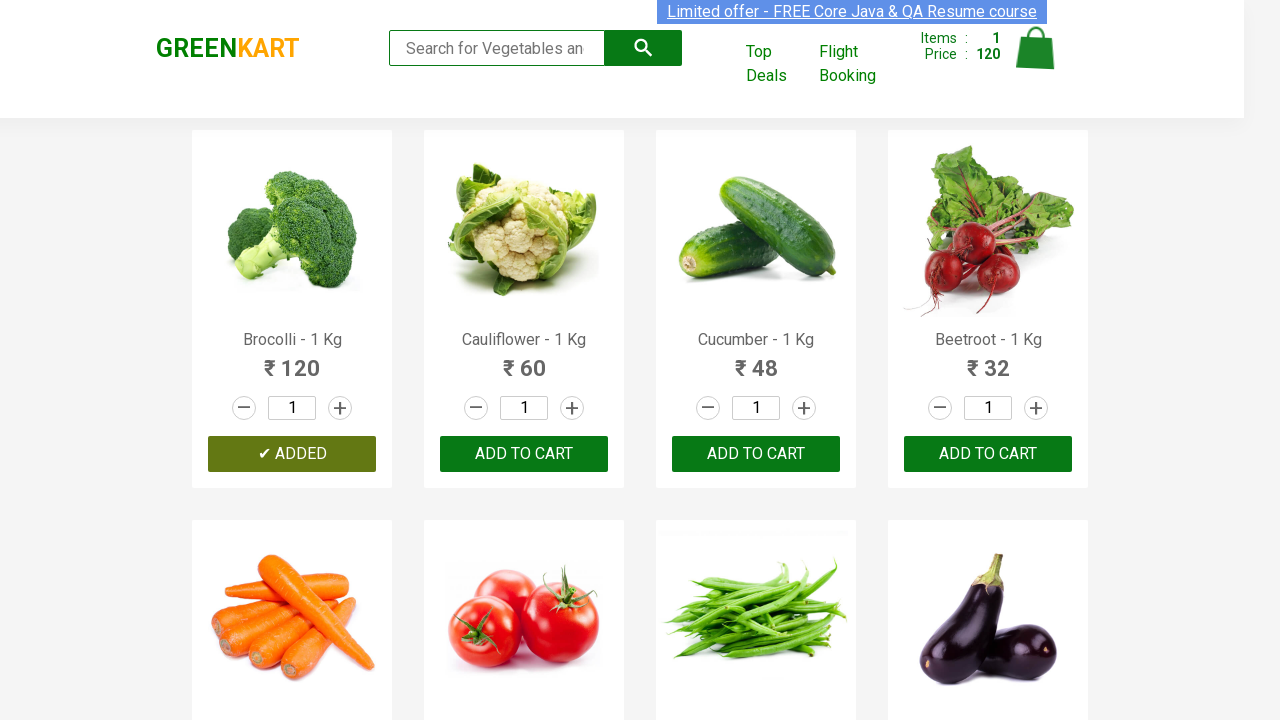

Added Beetroot to cart at (988, 454) on xpath=//div[@class='product-action']/button >> nth=3
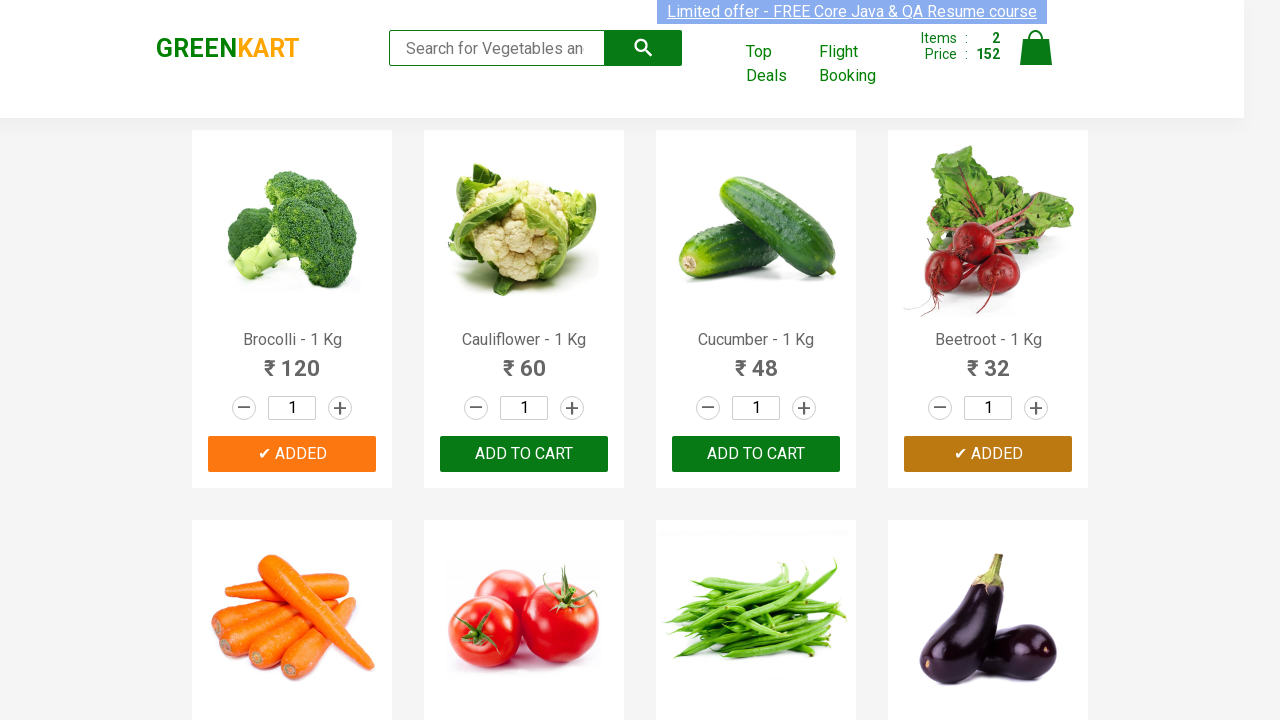

Added Tomato to cart at (524, 360) on xpath=//div[@class='product-action']/button >> nth=5
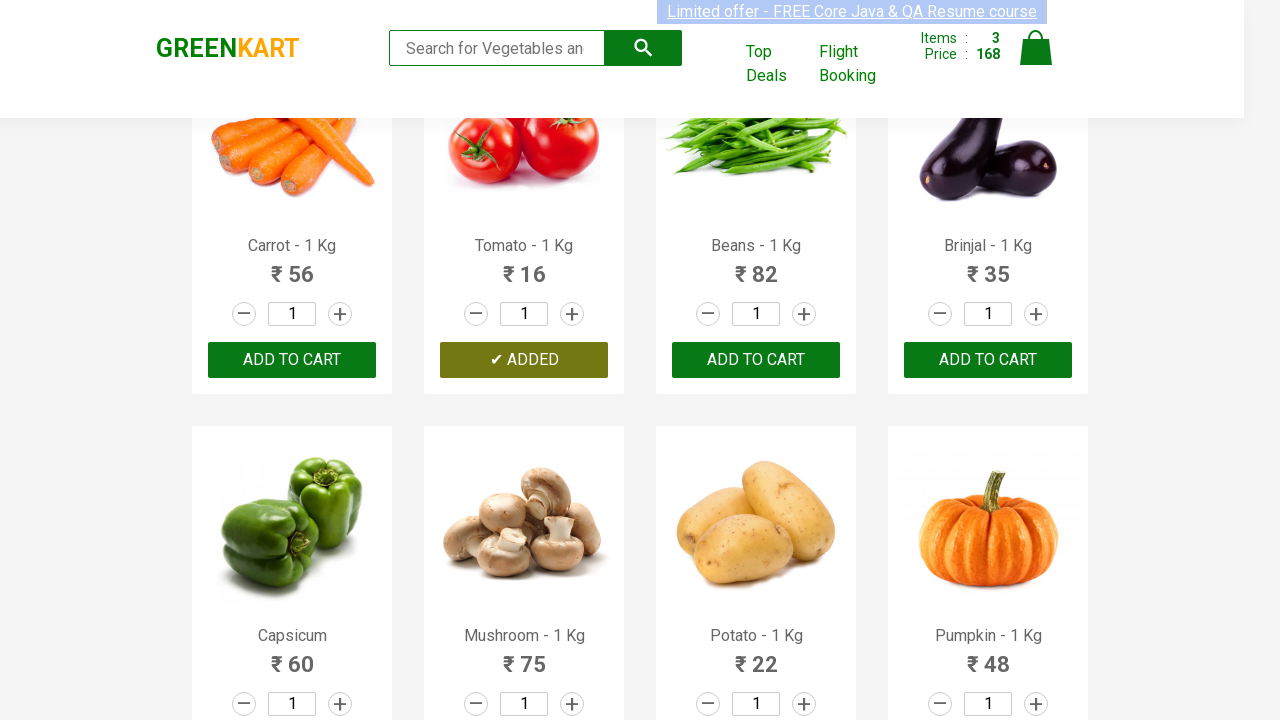

Added Potato to cart at (756, 360) on xpath=//div[@class='product-action']/button >> nth=10
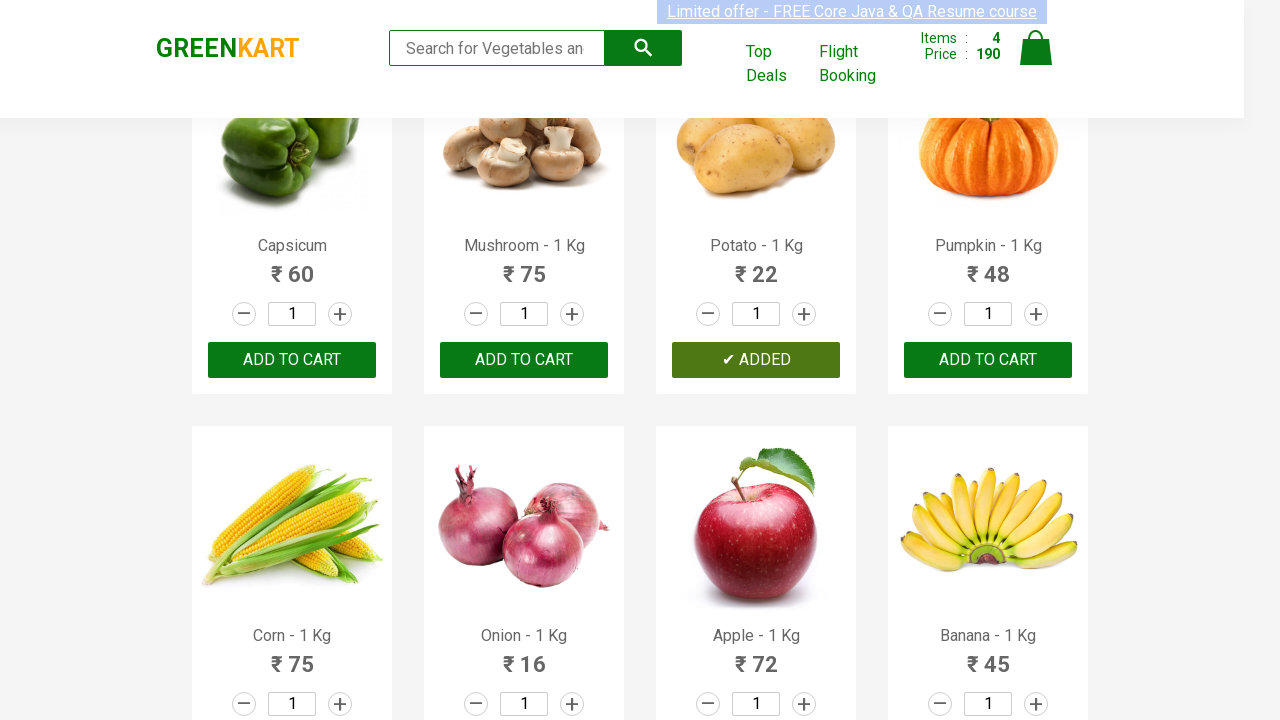

Clicked cart icon to open cart at (1036, 48) on img[alt='Cart']
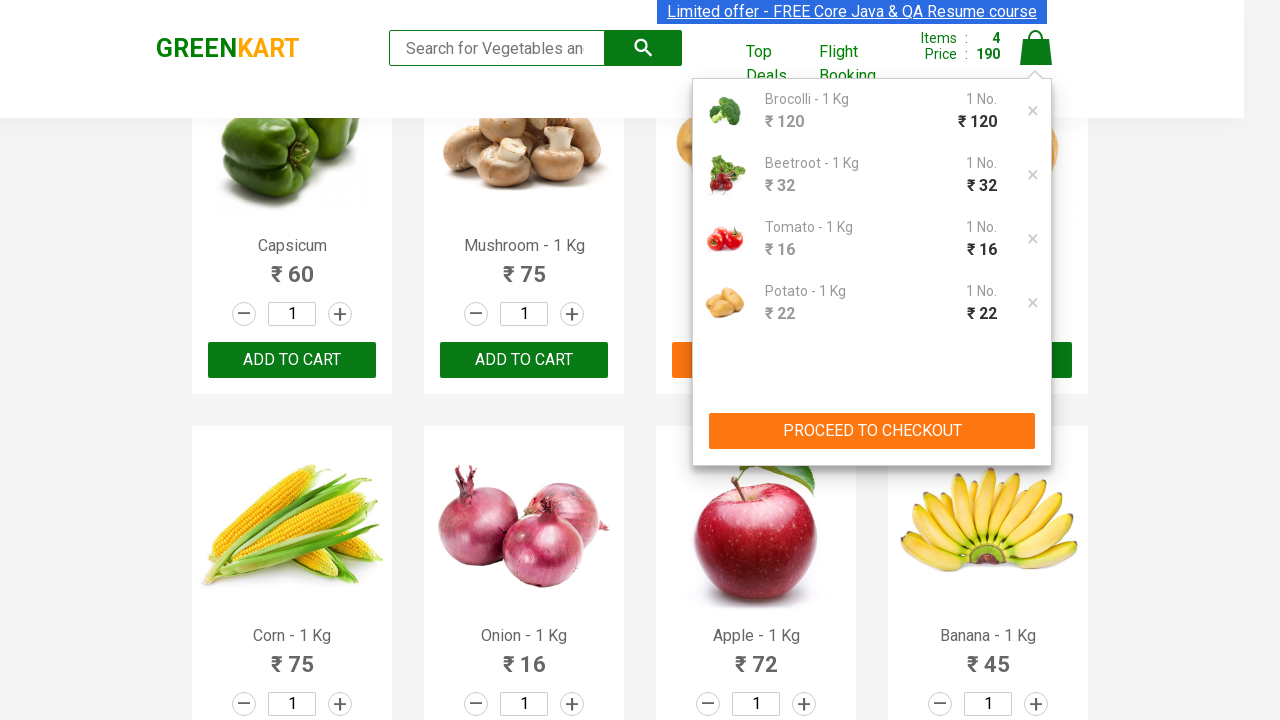

Clicked proceed to checkout button at (872, 431) on div[class='cart-preview active'] div[class='action-block'] button[type='button']
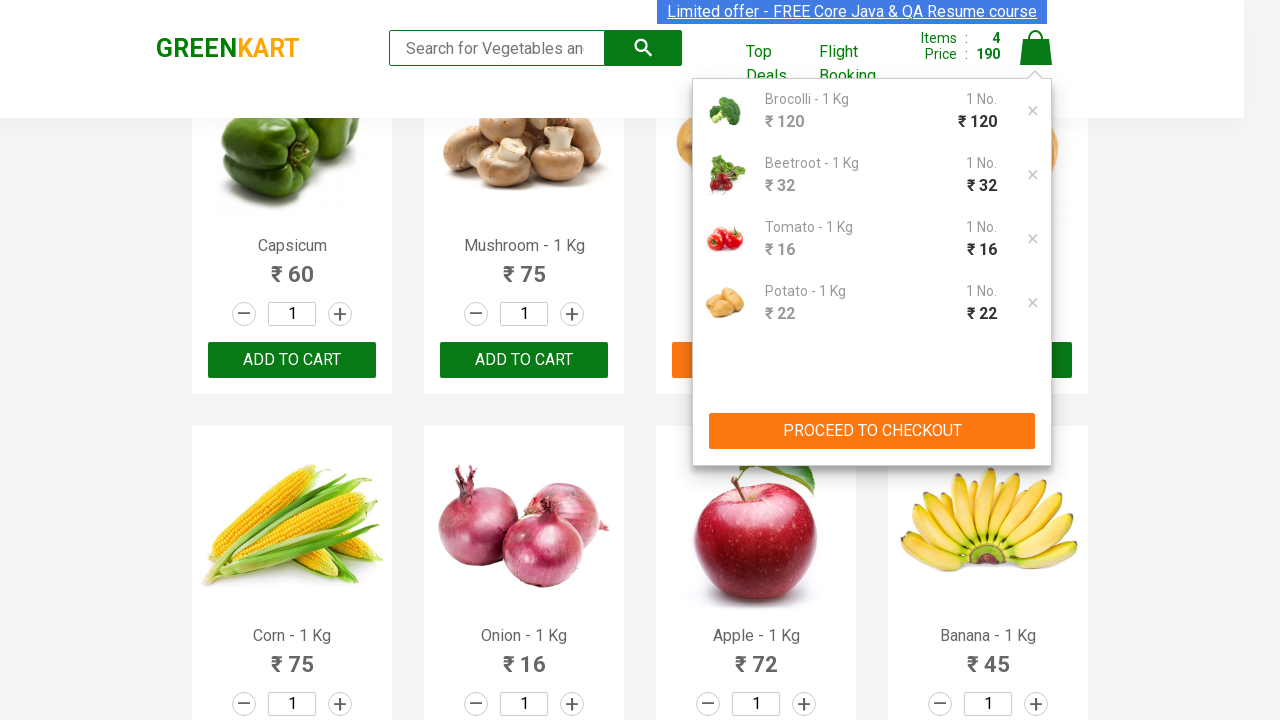

Promo code input field became visible
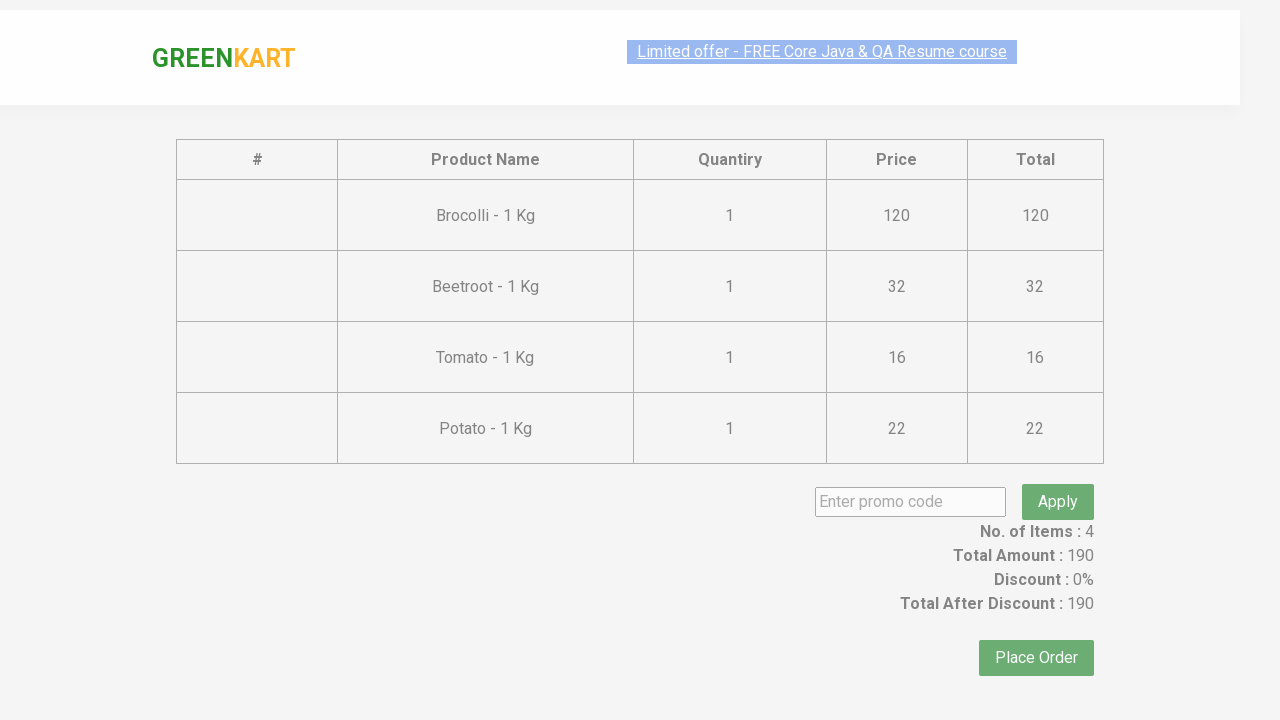

Entered promo code 'rahulshettyacademy' on div[class='promoWrapper'] input.promocode
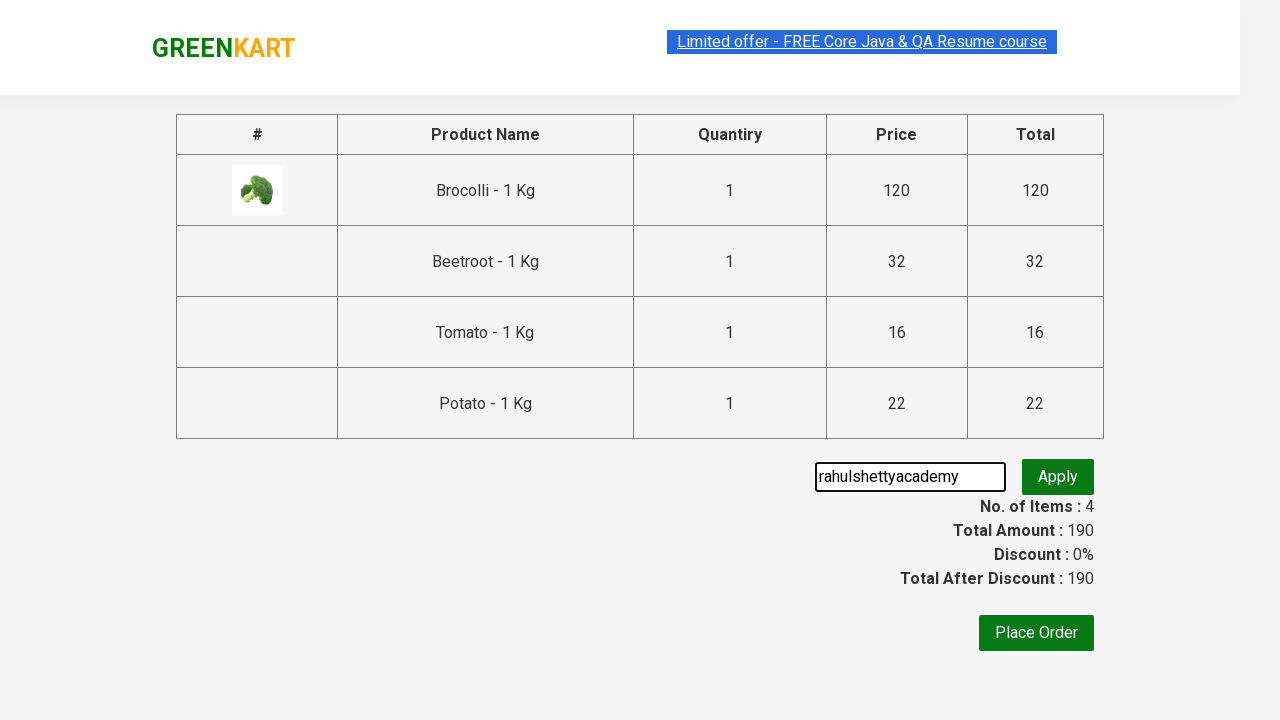

Clicked apply promo button at (1058, 477) on div[class='promoWrapper'] button.promoBtn
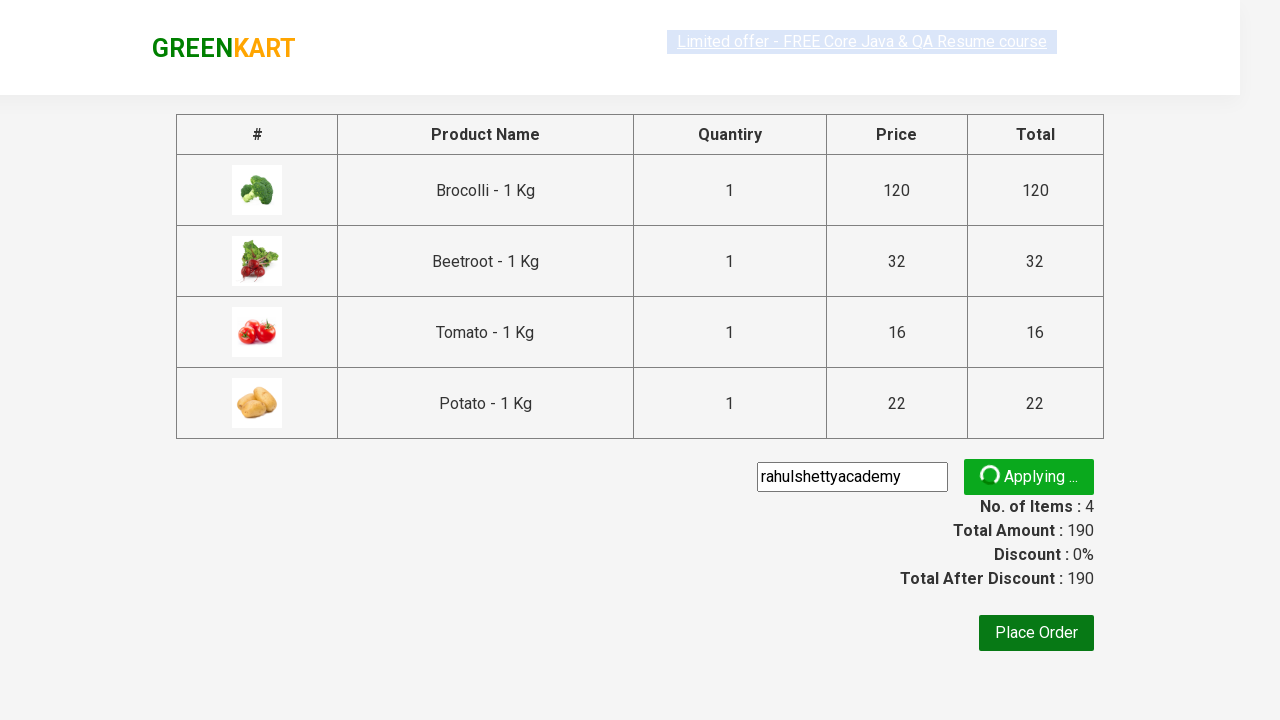

Promo code message appeared
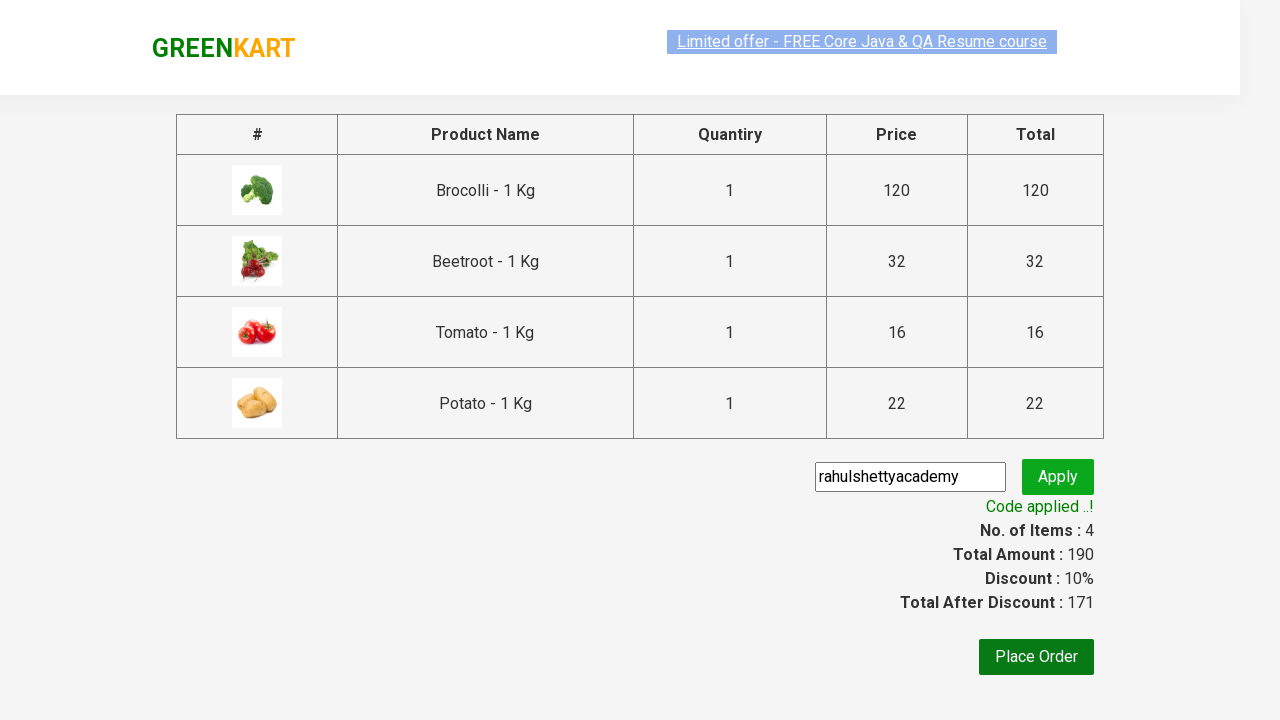

Retrieved promo message: Code applied ..!
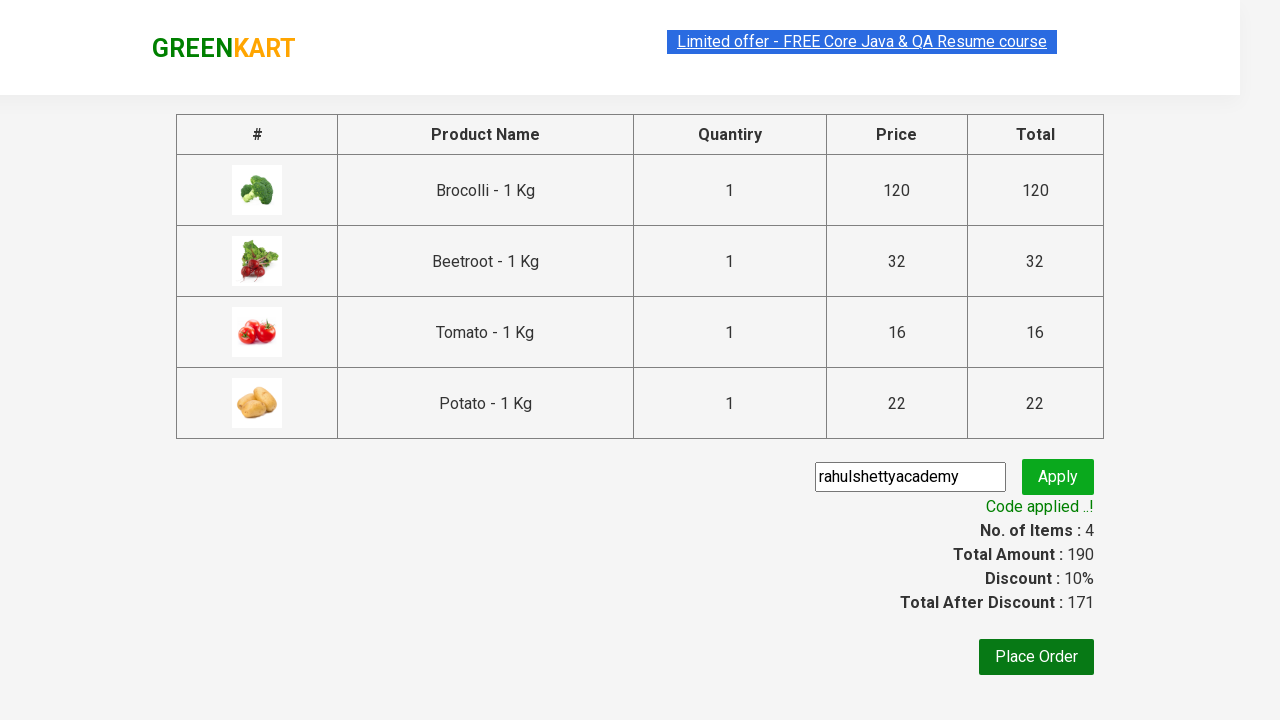

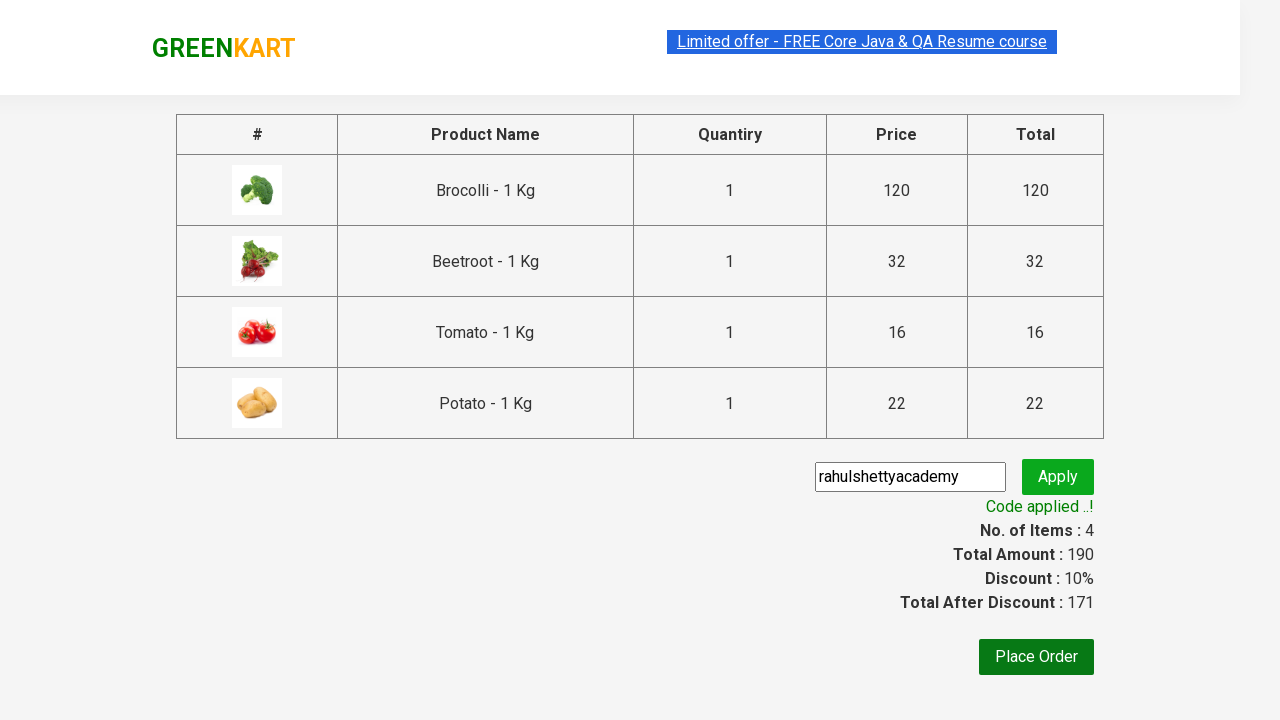